Tests form input on OrangeHRM free trial page by filling the contact phone number field

Starting URL: https://orangehrm.com/en/30-day-free-trial

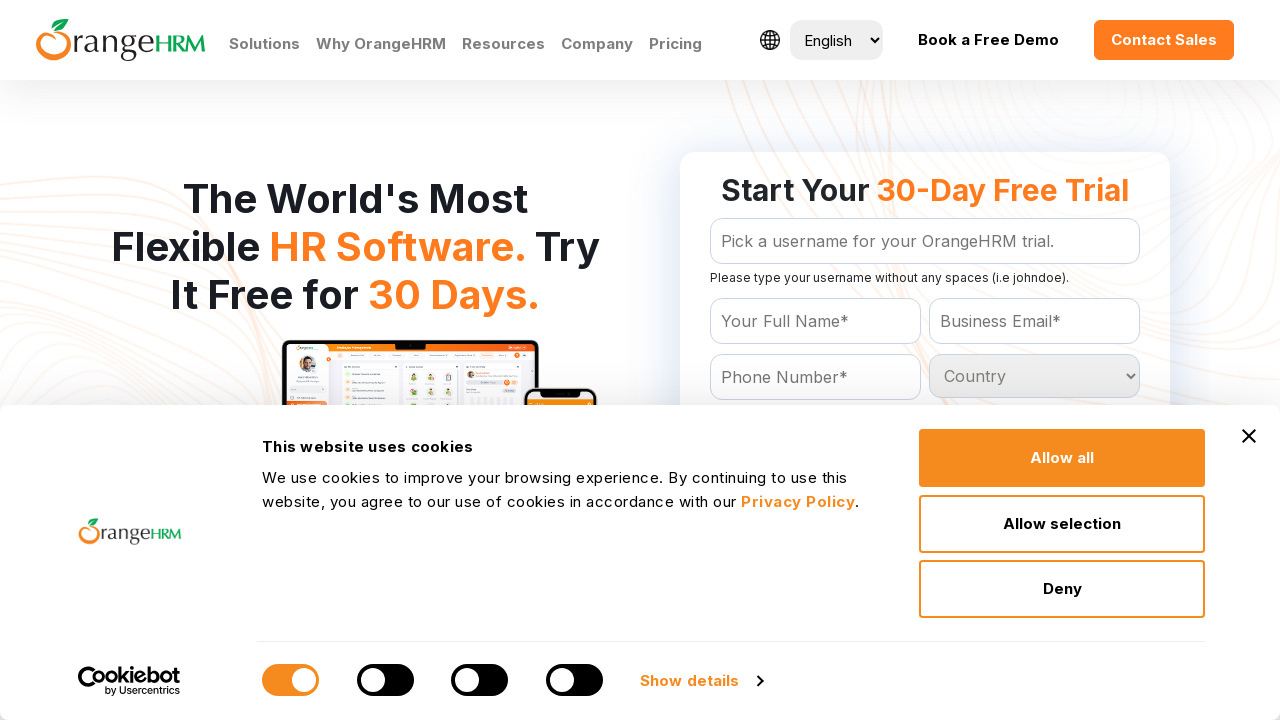

Waited for contact phone number field to load
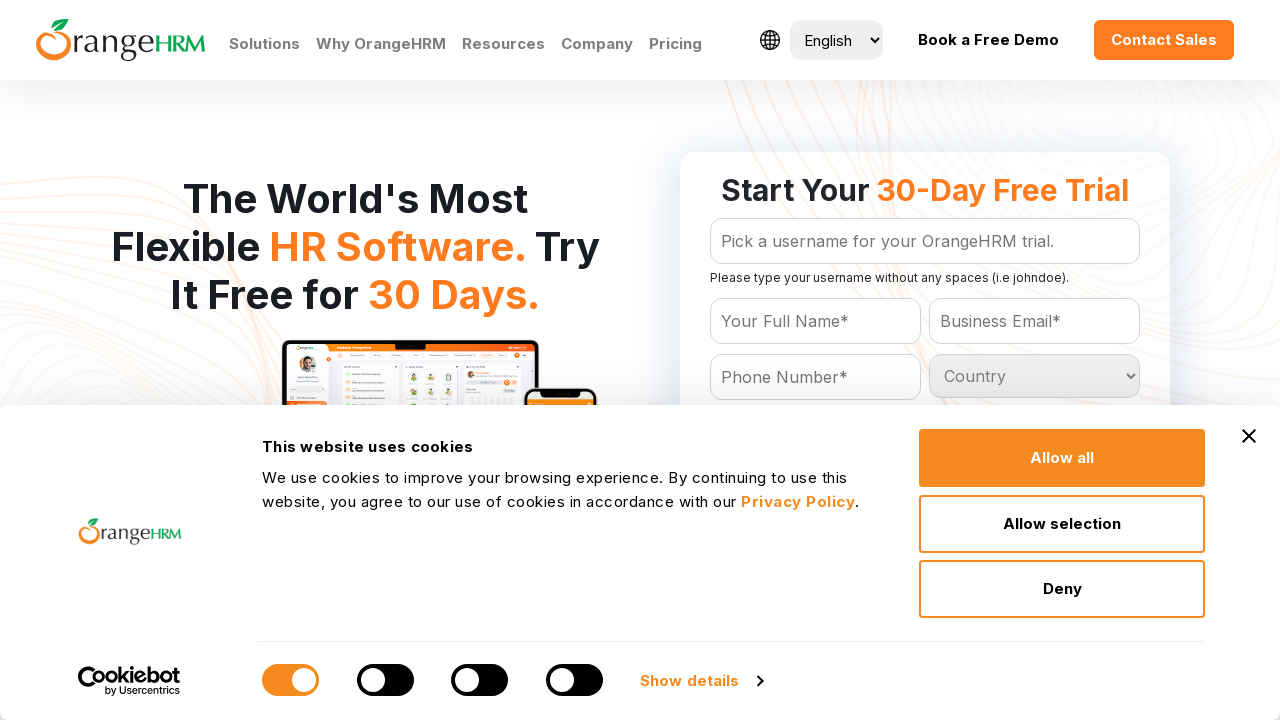

Filled contact phone field with first number 4445551234 on #Form_getForm_Contact
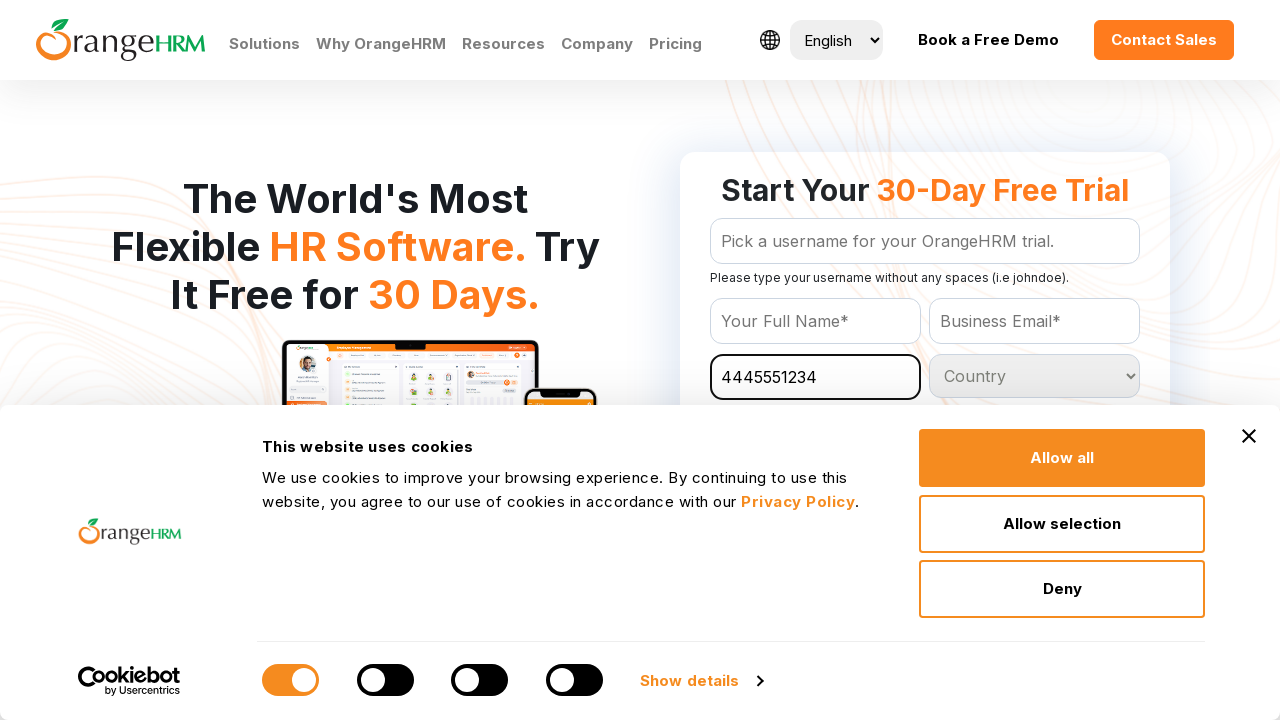

Updated contact phone field with second number 6032334555 on #Form_getForm_Contact
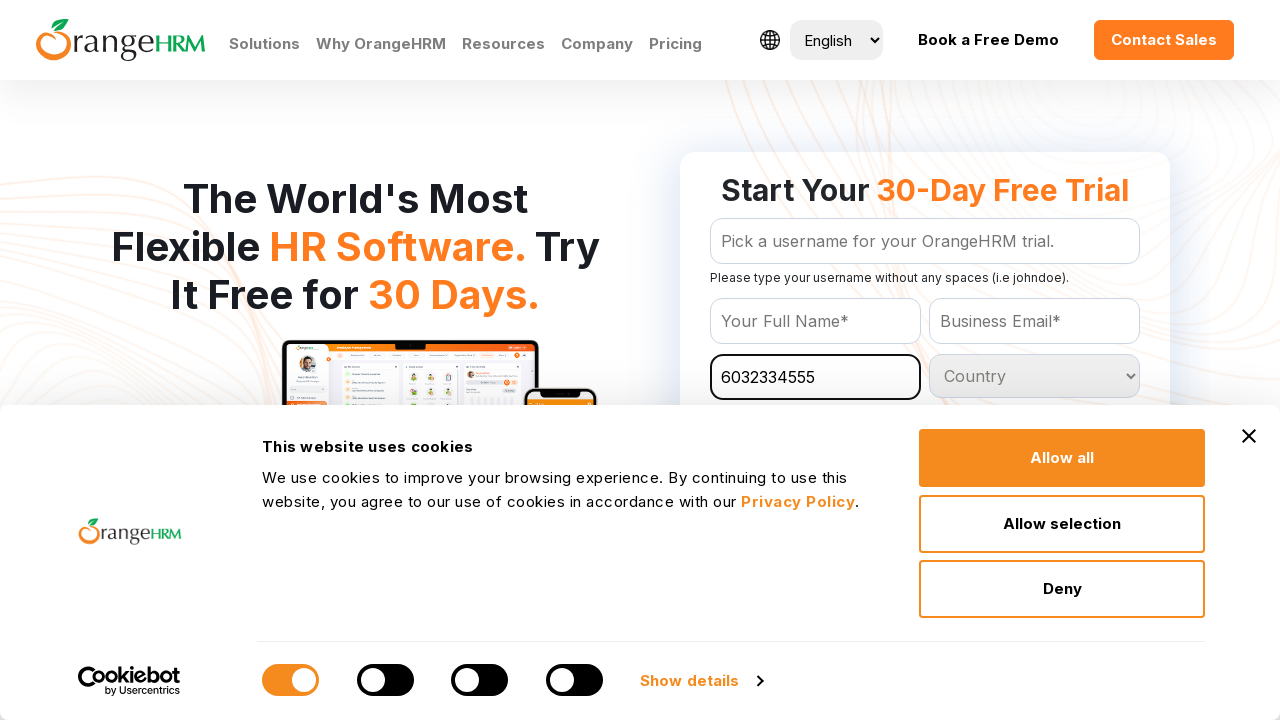

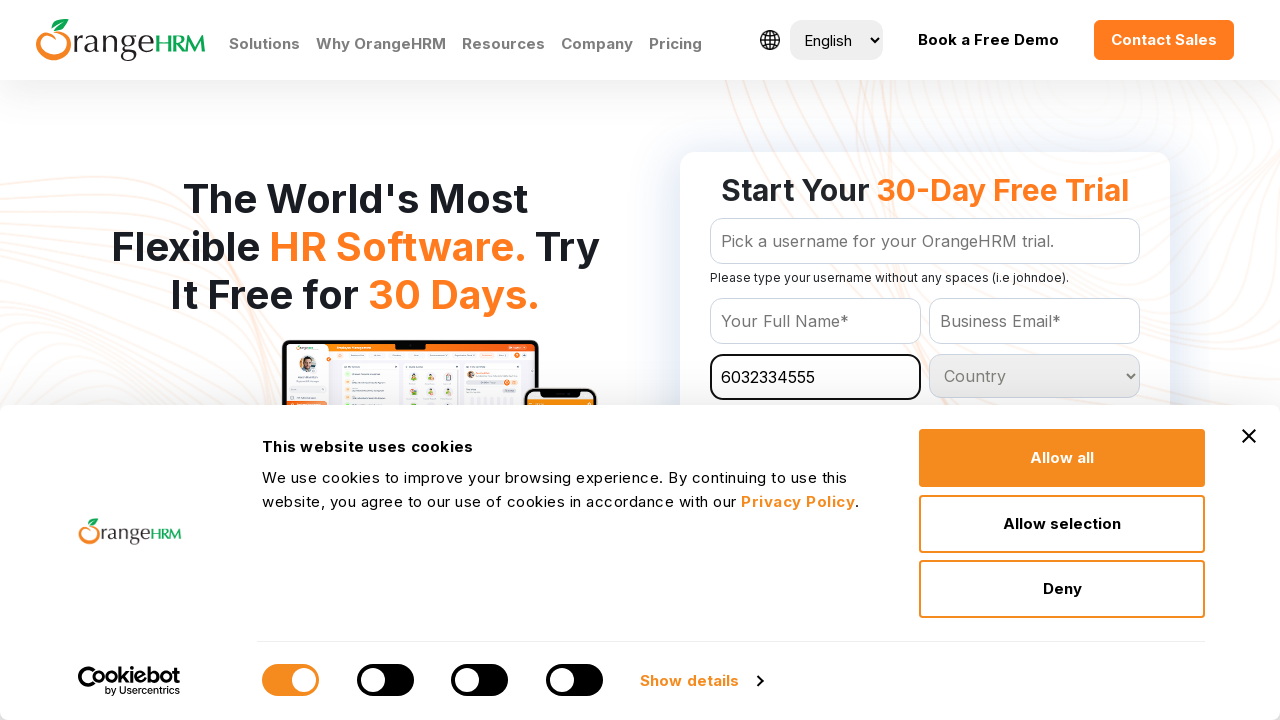